Navigates to a book website, clicks on a book category link, opens the categories filter, and toggles category checkboxes

Starting URL: https://books.vikatan.com/

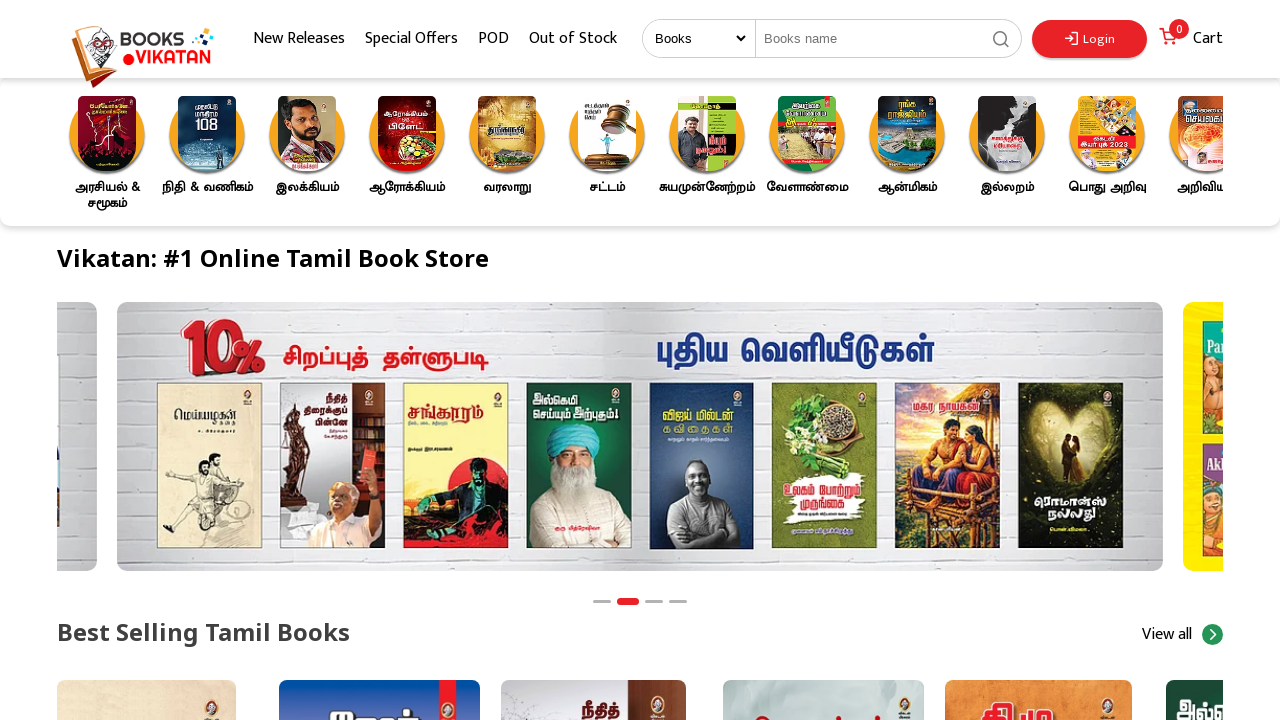

Clicked on the 21st book category link at (107, 154) on xpath=/html/body/div/div/div/div[3]/div/div/div/div/div/div/div/div[21]/div/a
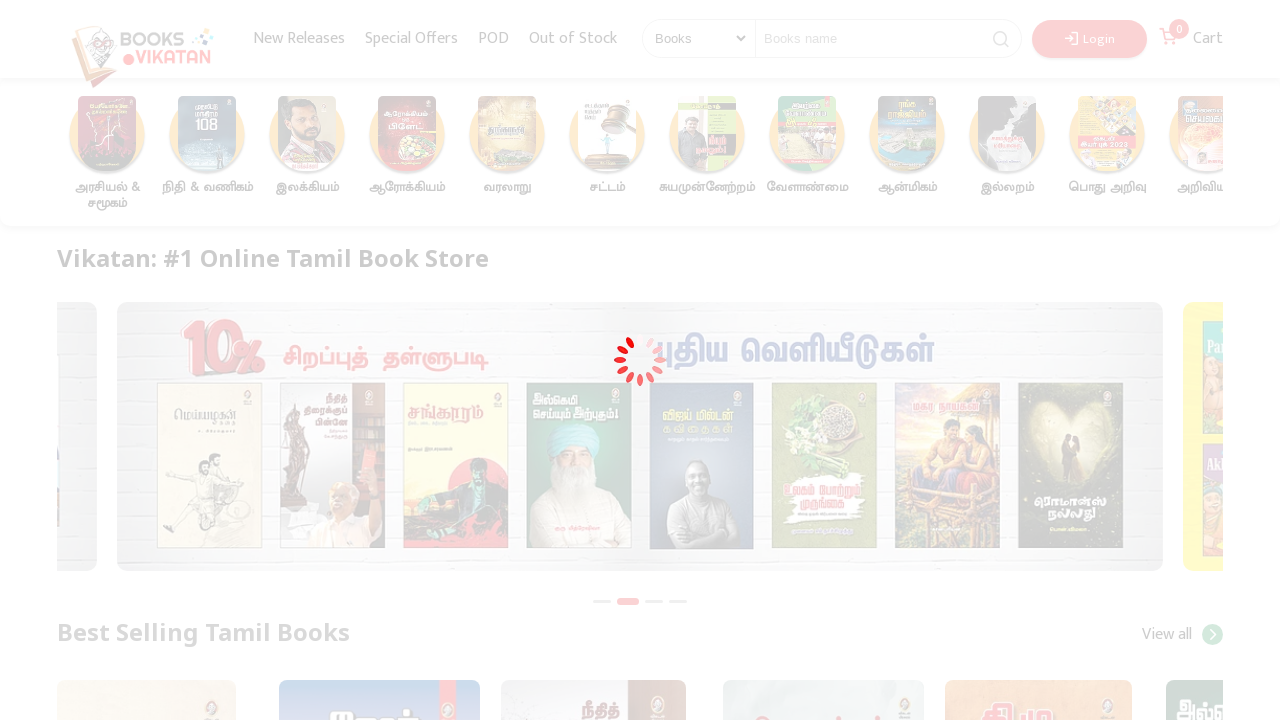

Clicked on Categories filter to open it at (166, 371) on xpath=/html/body/div/div/div[3]/div[2]/div[2]/div/div/div[3]/div[2]/div/p[text()
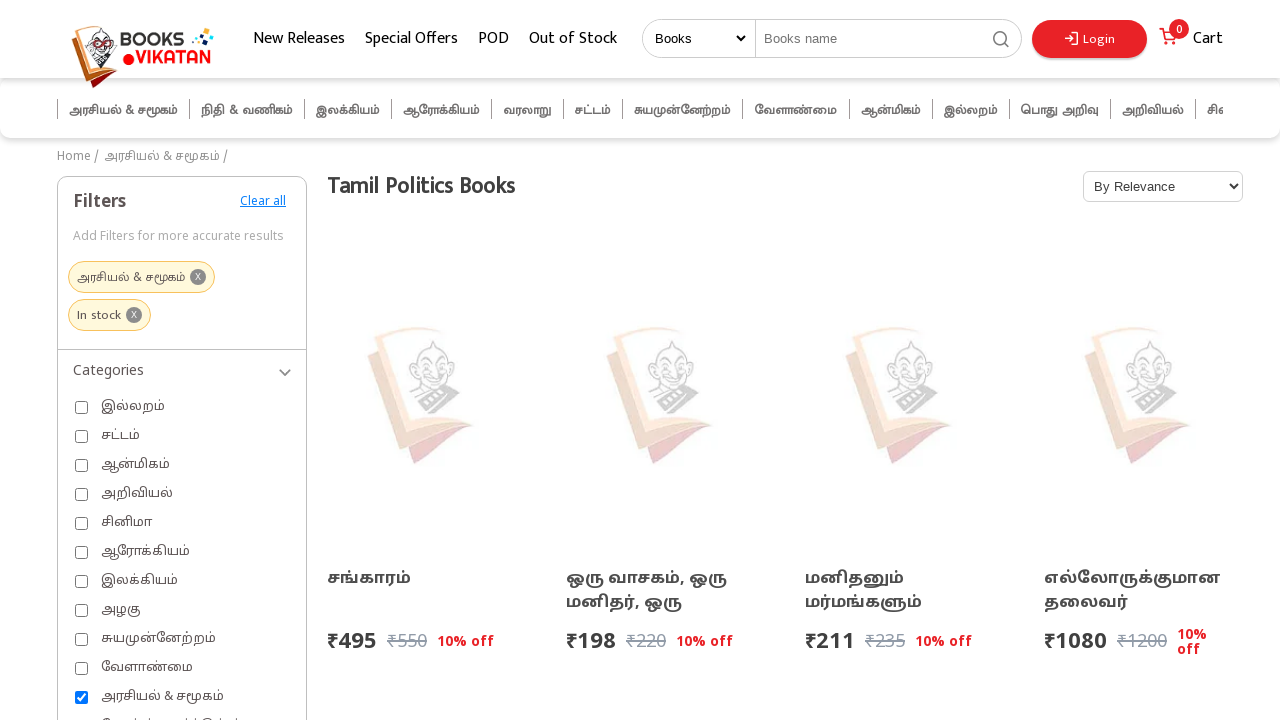

Toggled the first category checkbox at (82, 407) on xpath=/html/body/div/div/div[3]/div[2]/div[2]/div/div/div[3]/div[3]/div/input[@i
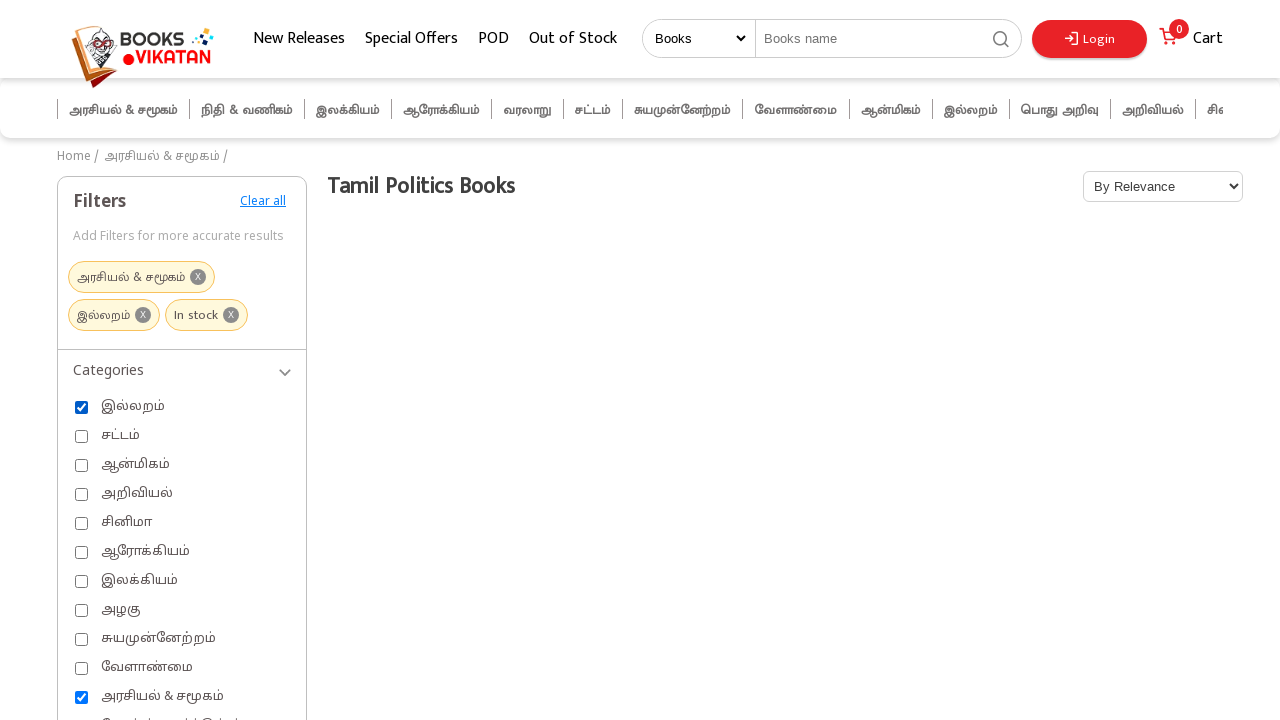

Toggled the second category checkbox at (82, 436) on xpath=/html/body/div/div/div[3]/div[2]/div[2]/div/div/div[3]/div[3]/div[2]/input
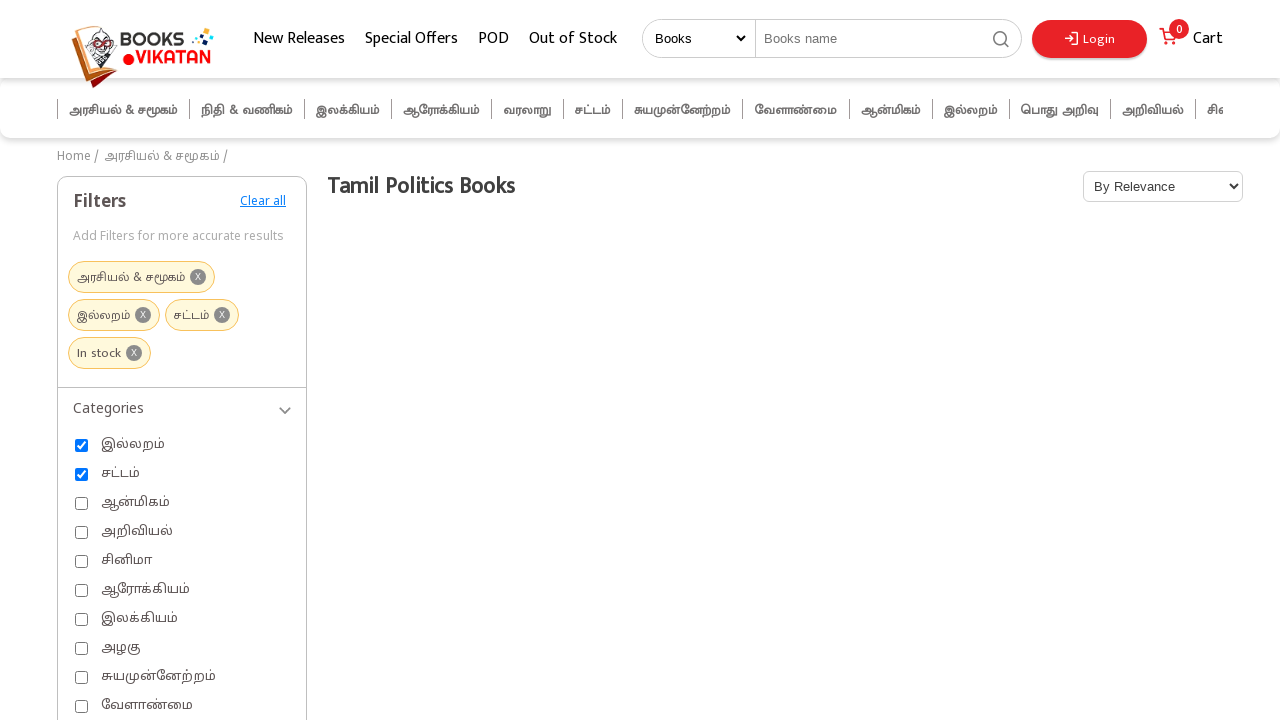

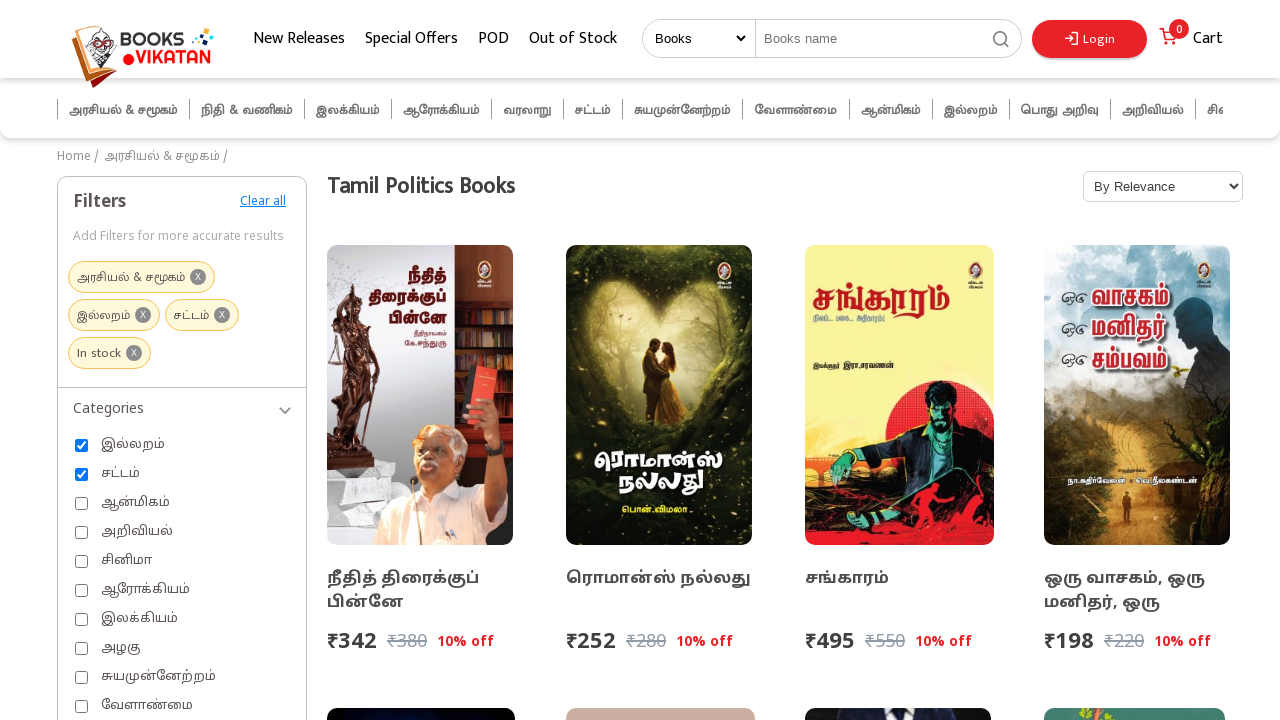